Tests JavaScript confirm alert handling by clicking a button that triggers a confirm dialog, then accepting the alert

Starting URL: https://the-internet.herokuapp.com/javascript_alerts

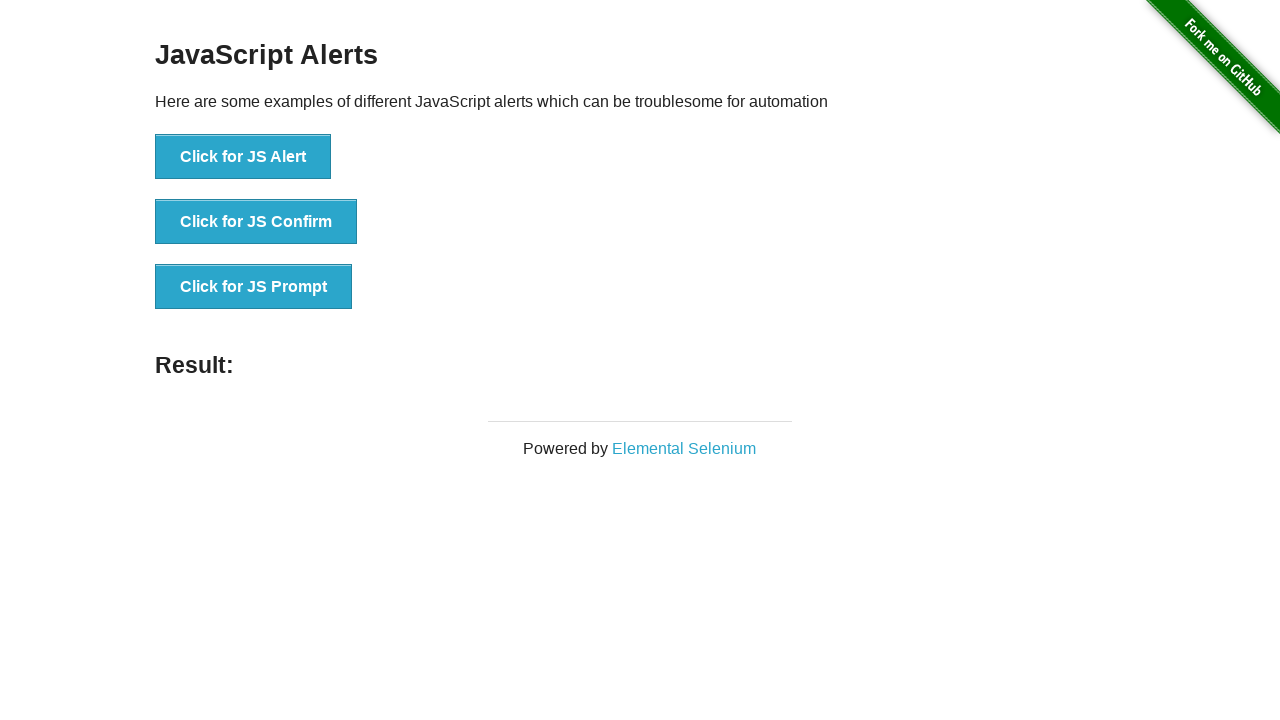

Set up dialog handler to accept confirm dialogs
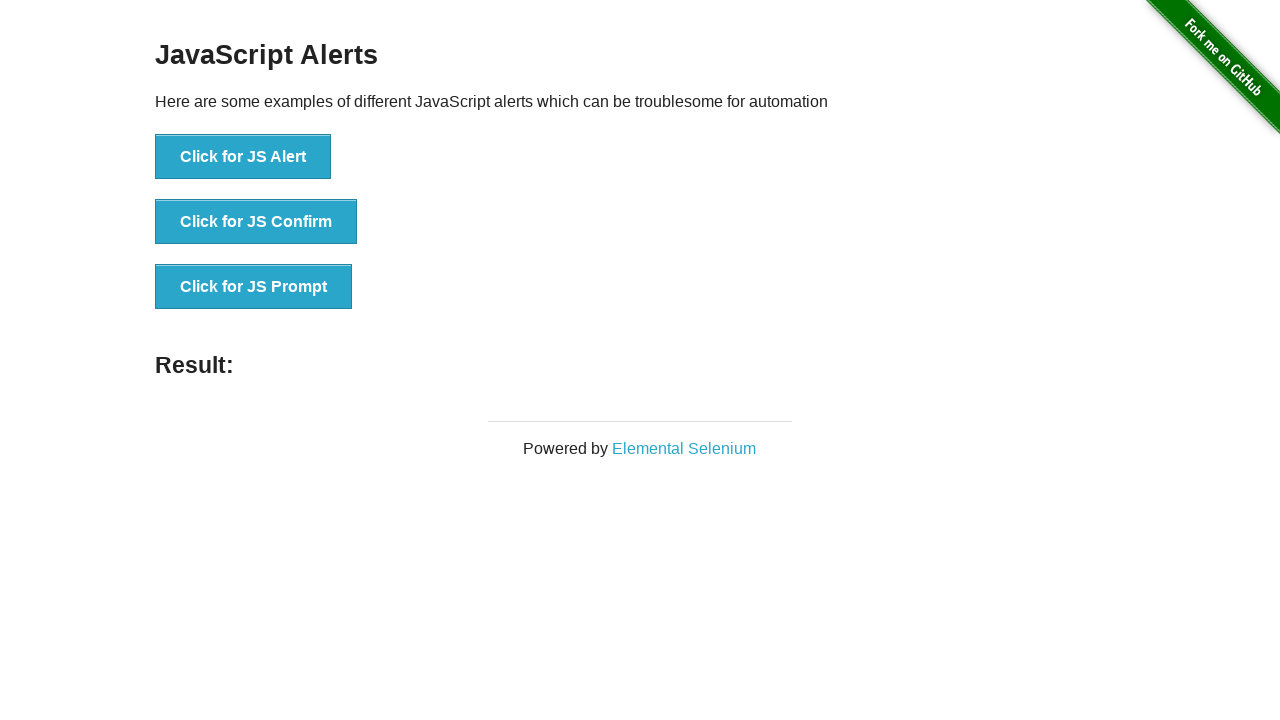

Clicked button to trigger JavaScript confirm alert at (256, 222) on xpath=//*[@id='content']/div/ul/li[2]/button
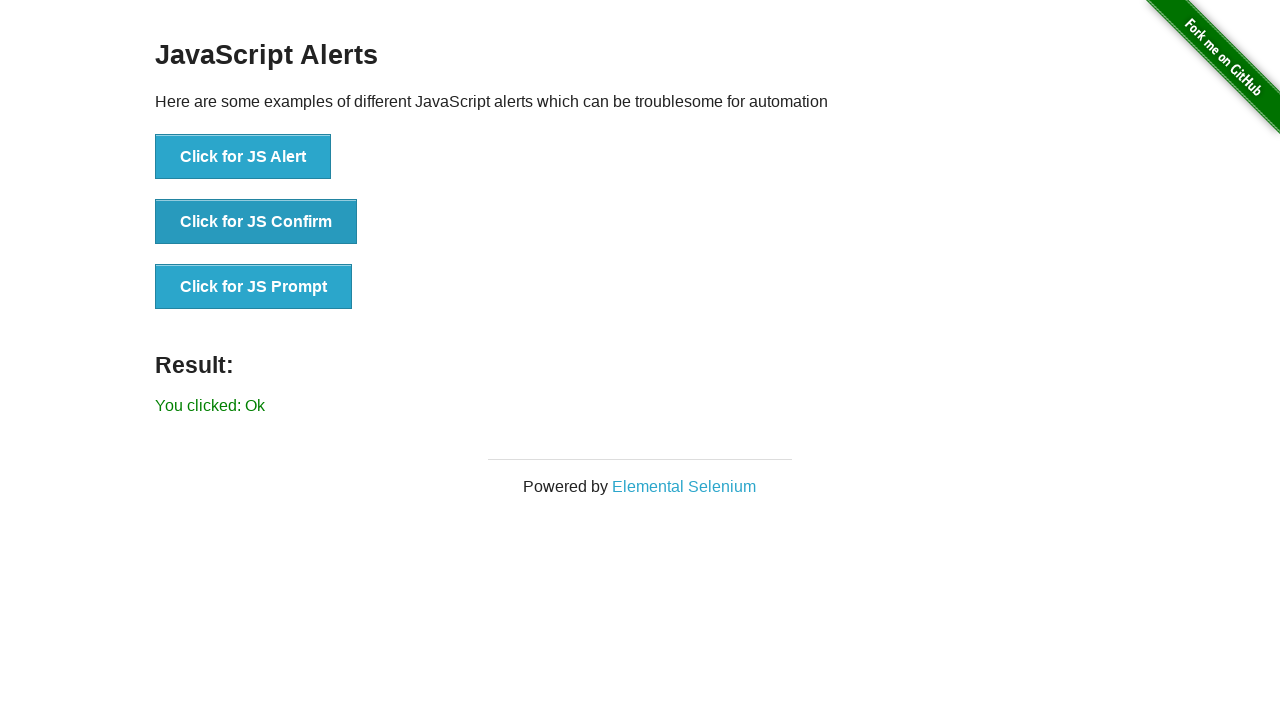

Confirm alert was accepted and result displayed
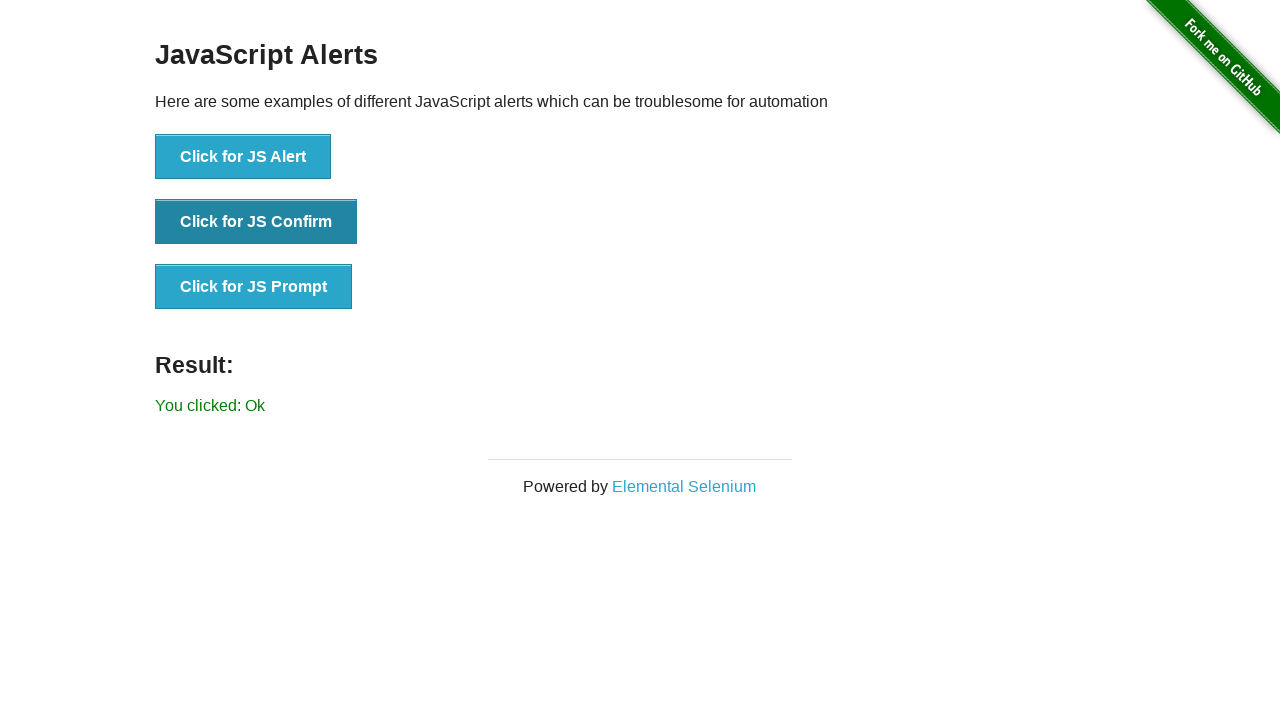

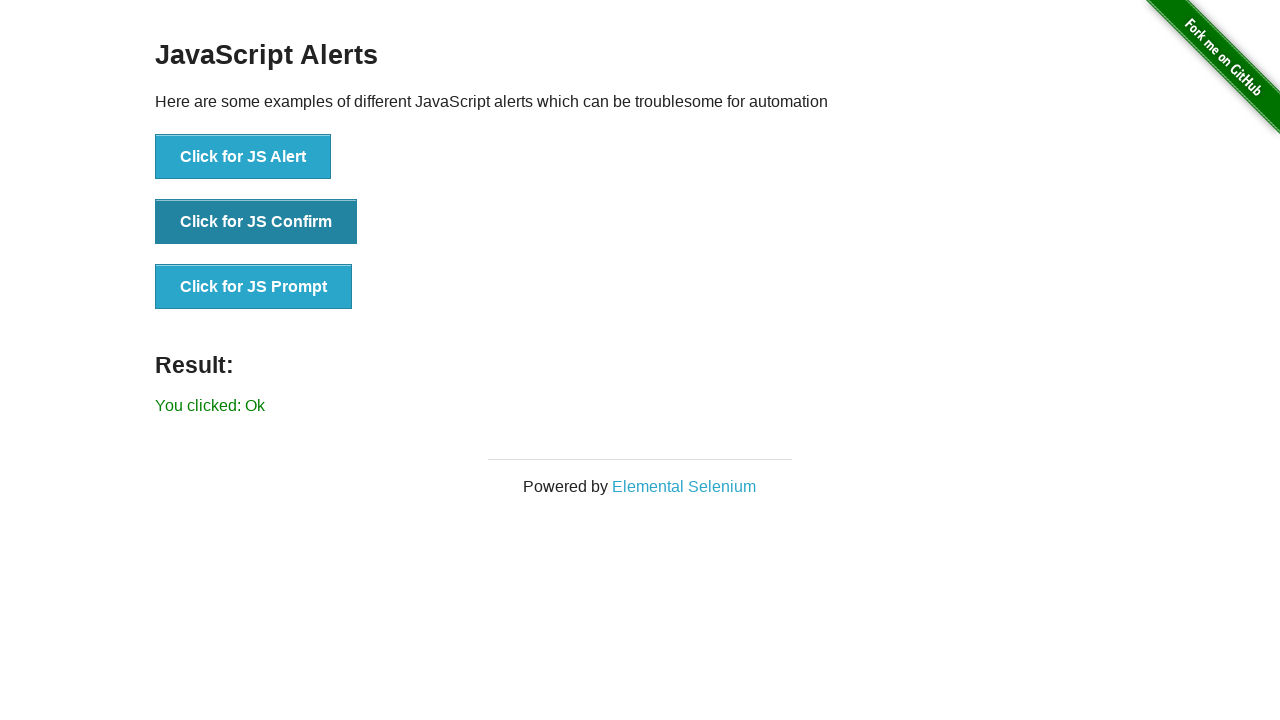